Verifies that the page title of the Sauce Demo website is "Swag Labs"

Starting URL: https://www.saucedemo.com/v1/

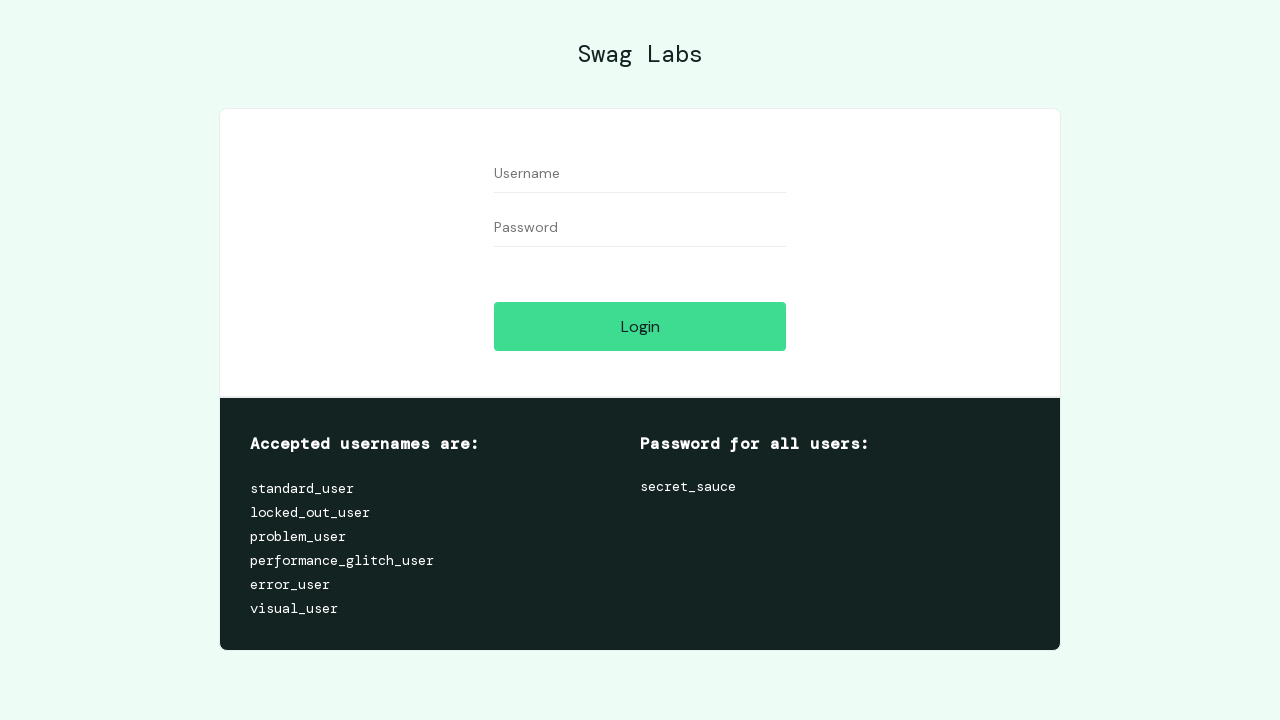

Navigated to Sauce Demo website
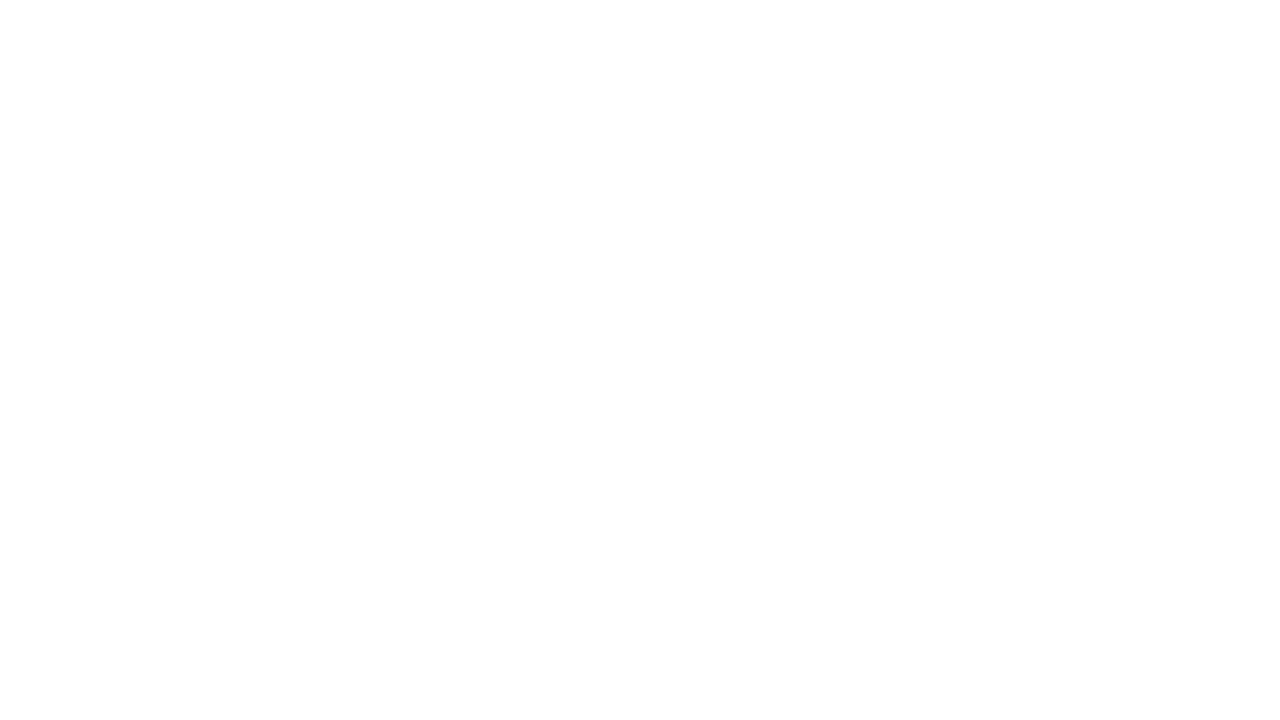

Verified page title is 'Swag Labs'
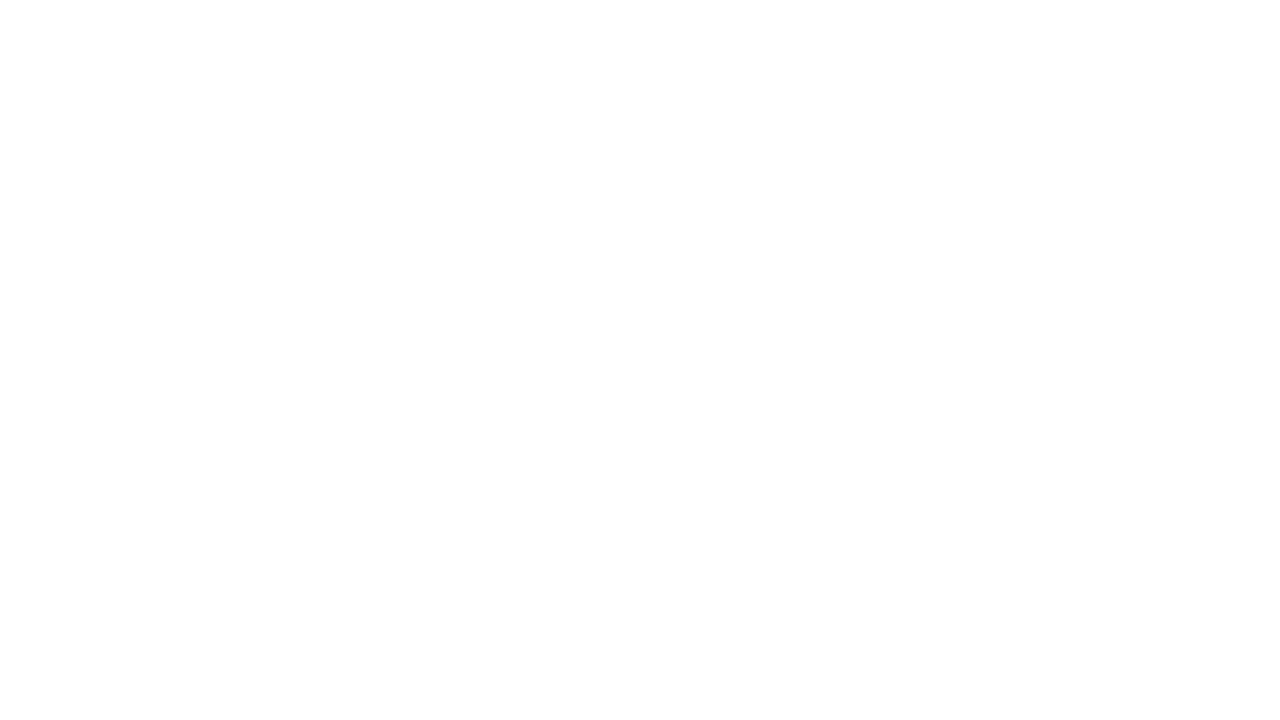

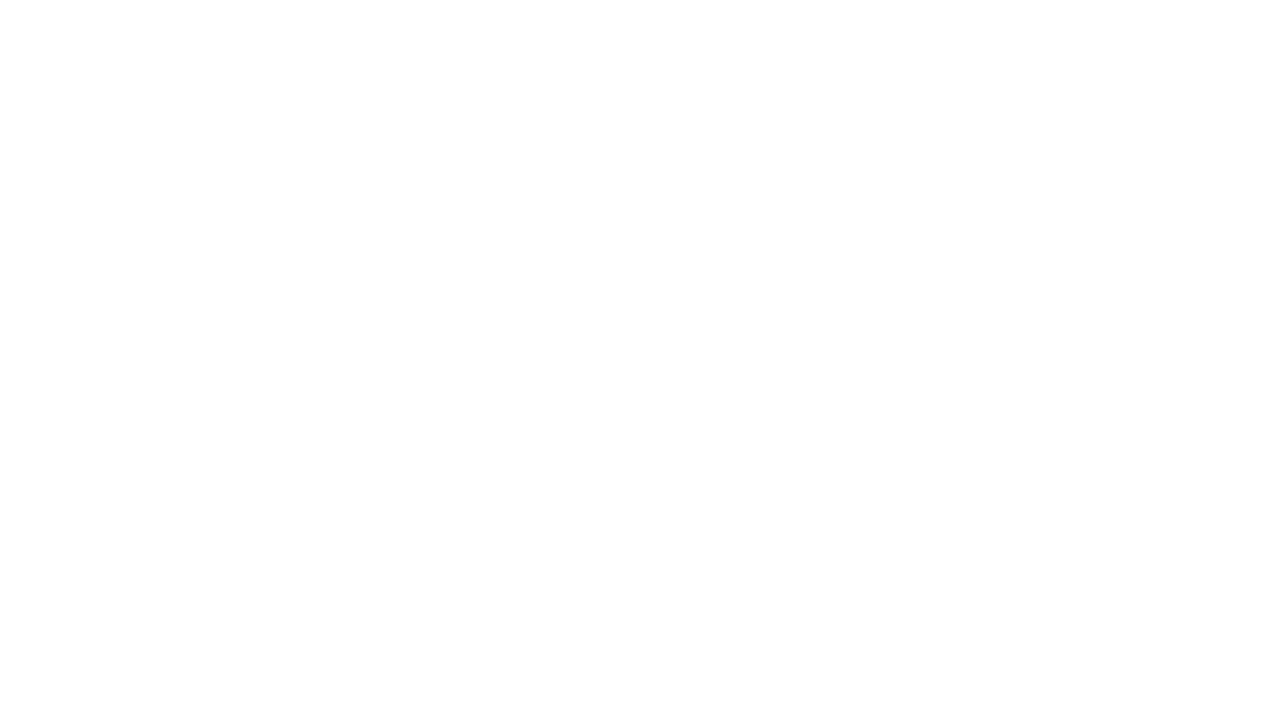